Tests basic addition functionality by entering two numbers and clicking calculate

Starting URL: https://testsheepnz.github.io/BasicCalculator

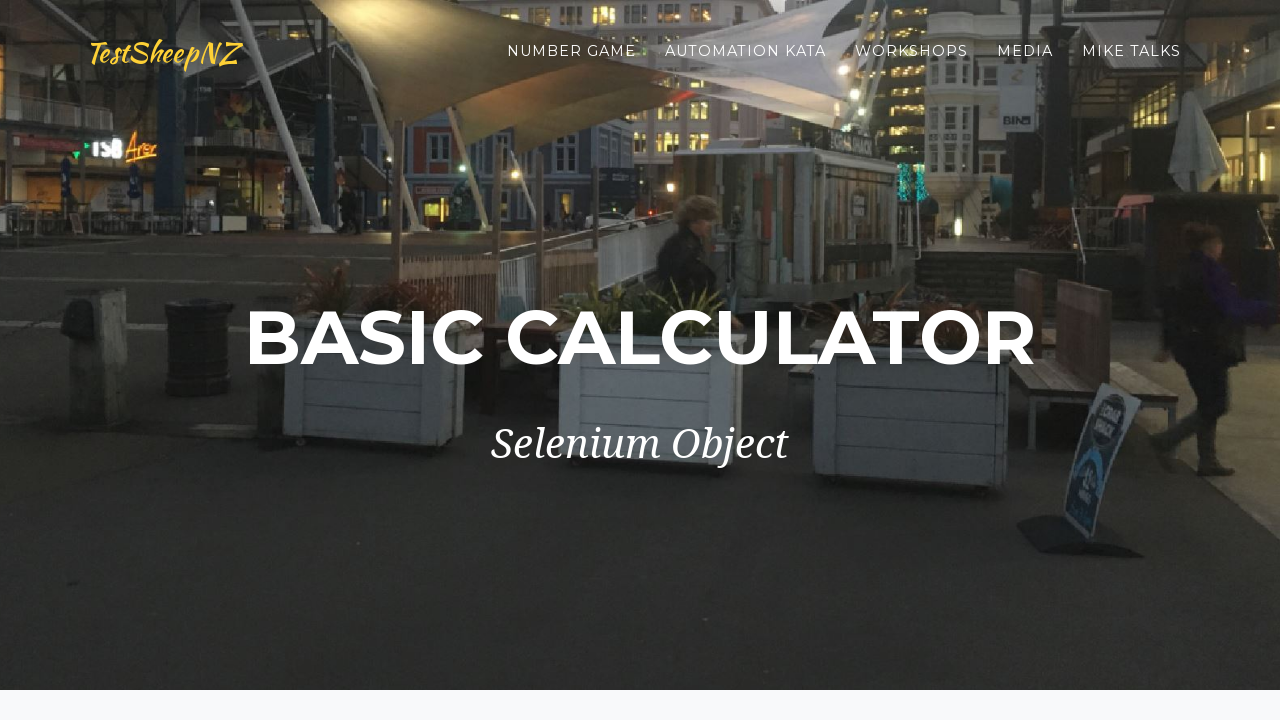

Page loaded and #page-top selector found
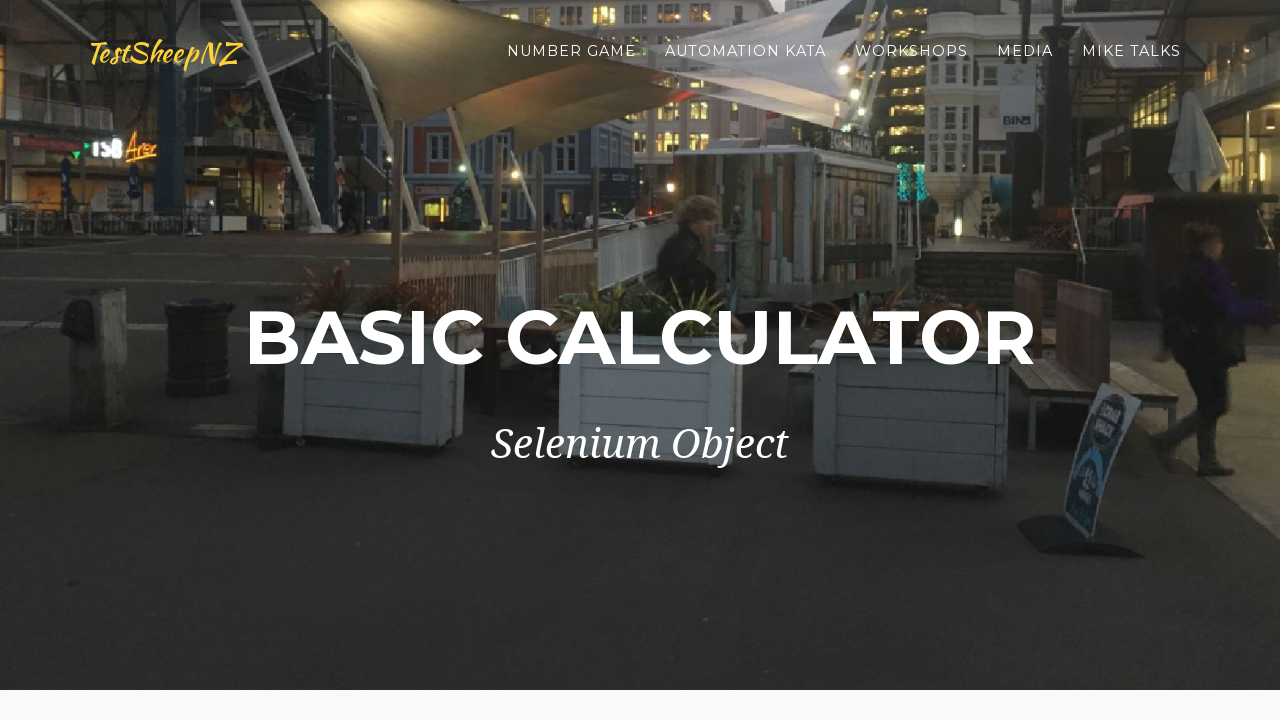

Entered first number '10' in number1Field on #number1Field
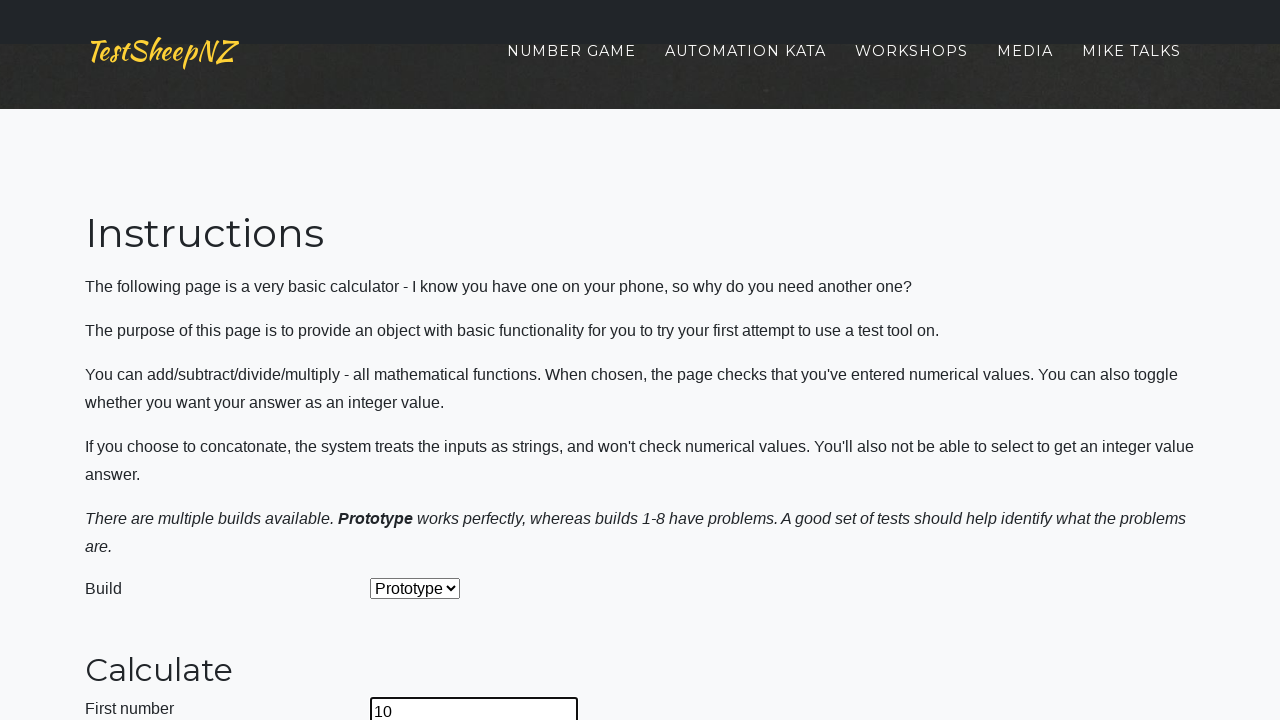

Entered second number '7' in number2Field on #number2Field
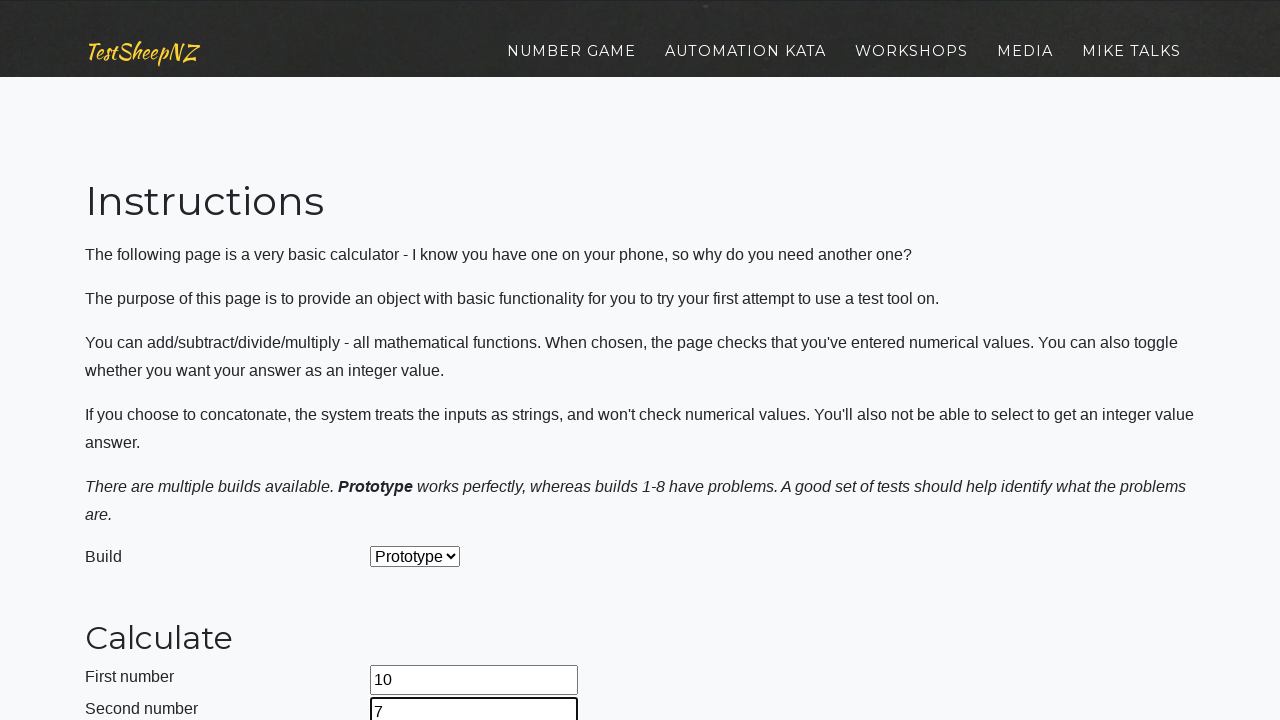

Clicked calculate button at (422, 361) on #calculateButton
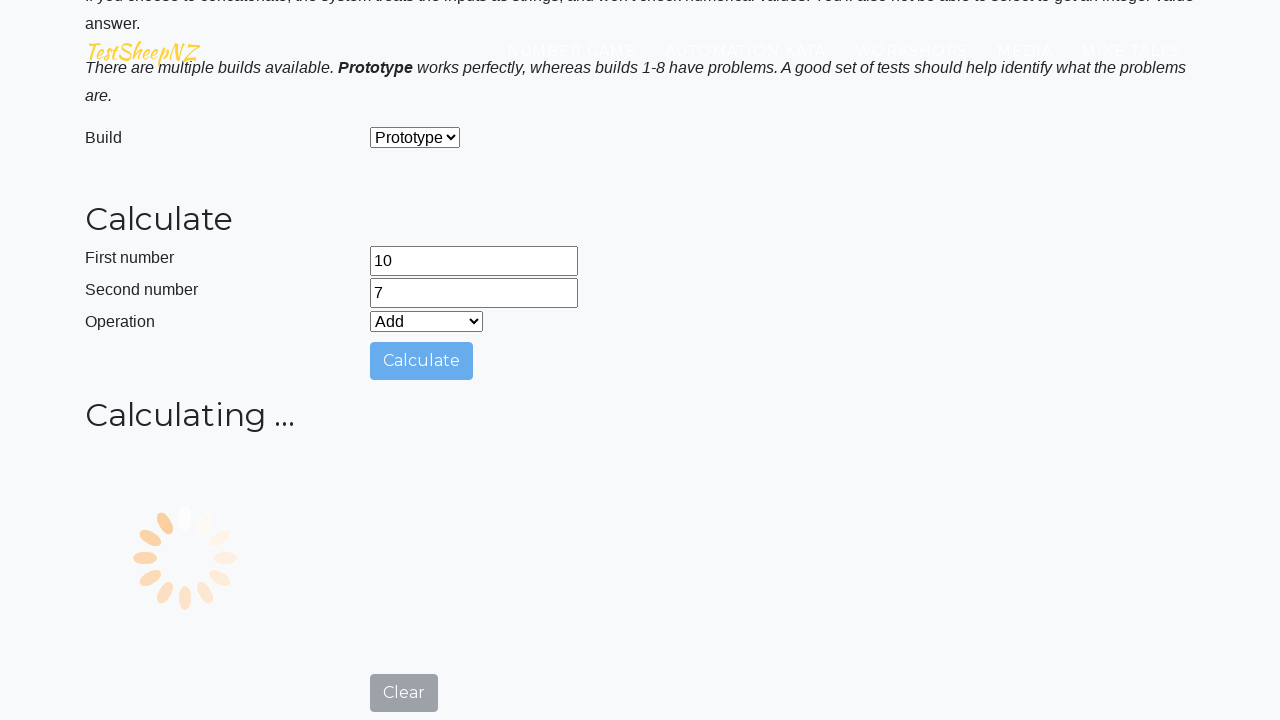

Result field appeared with calculation result
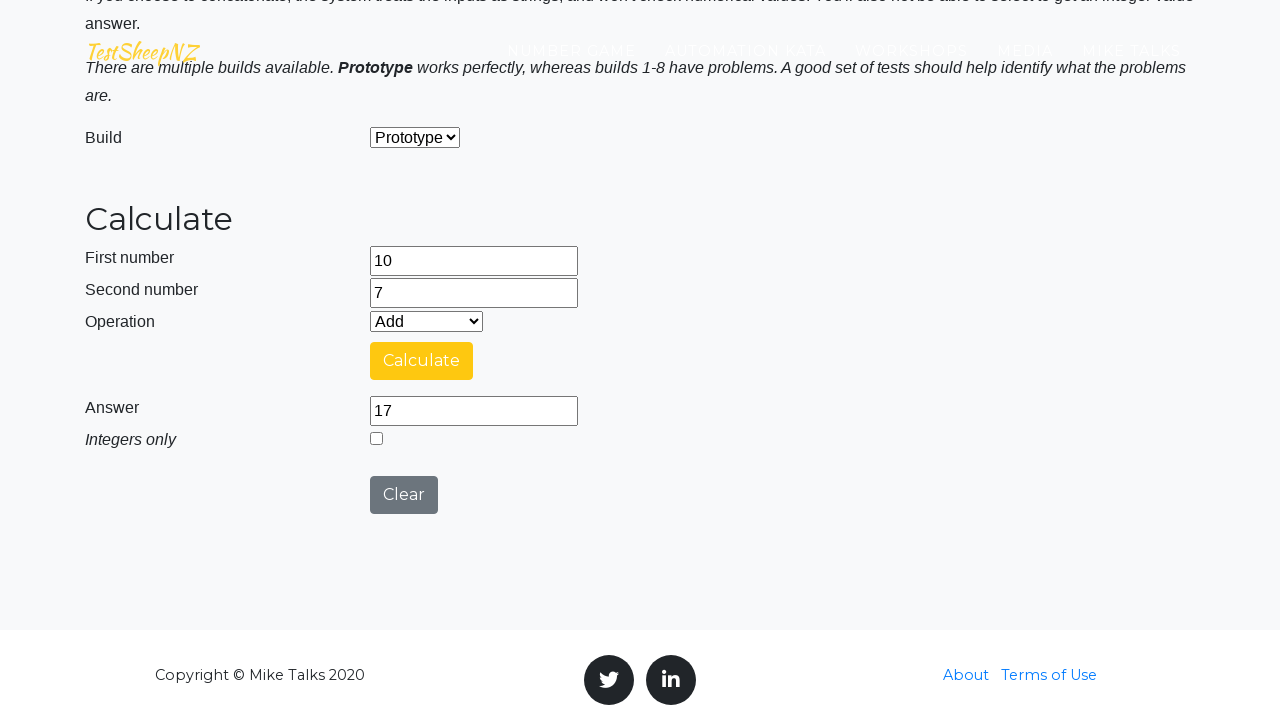

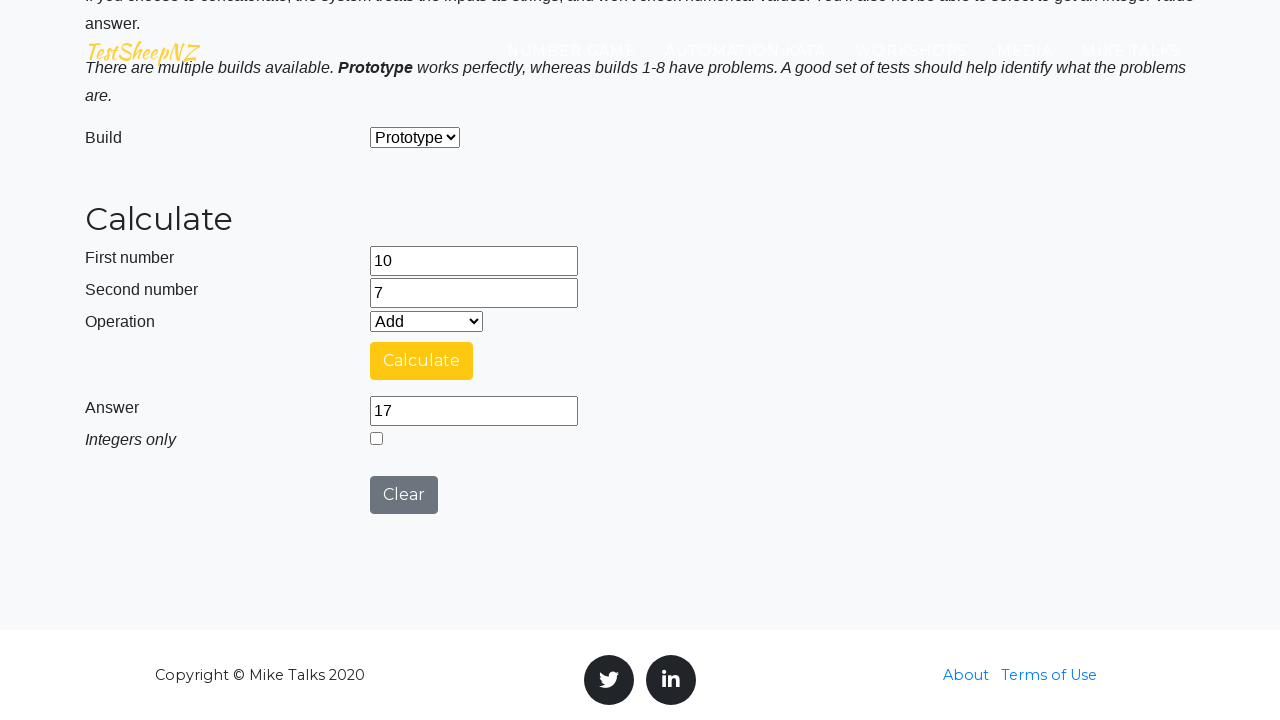